Tests JavaScript confirm alert handling by clicking a tab to trigger an alert with OK/Cancel options, dismissing the alert (clicking Cancel), and verifying the result text is displayed.

Starting URL: http://demo.automationtesting.in/Alerts.html

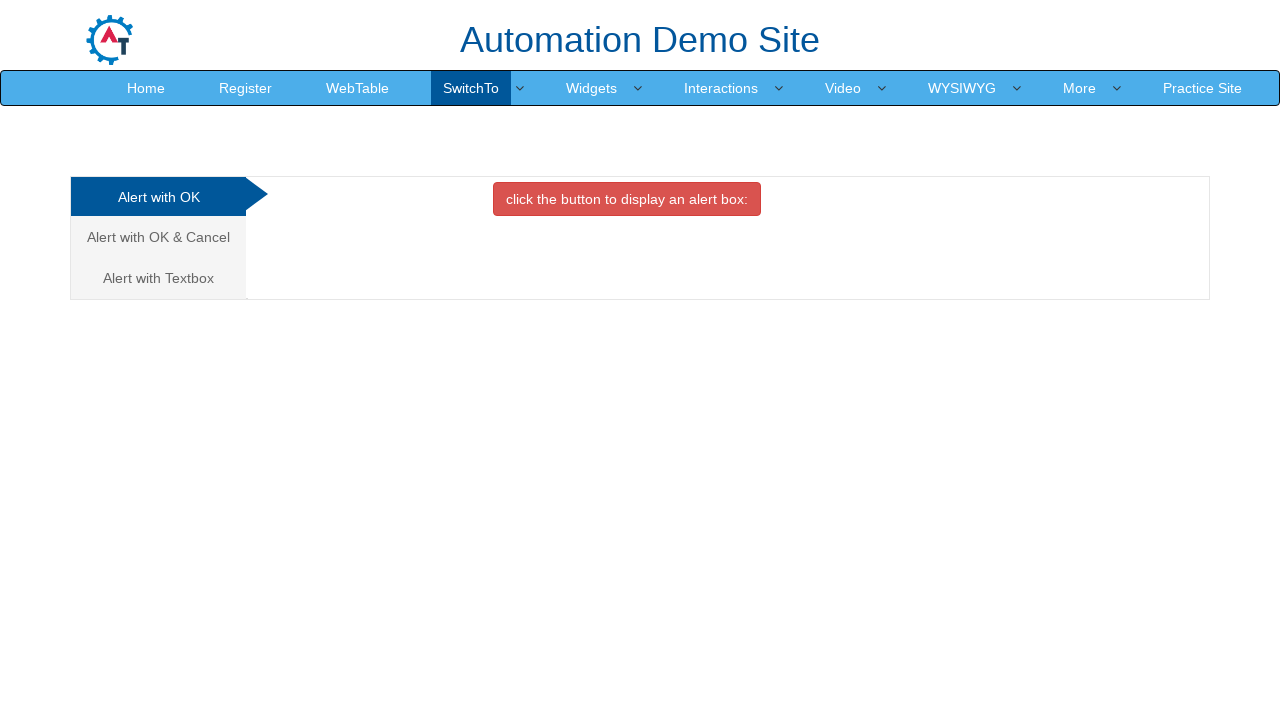

Clicked 'Alert with OK & Cancel' tab link at (158, 237) on a[href='#CancelTab']
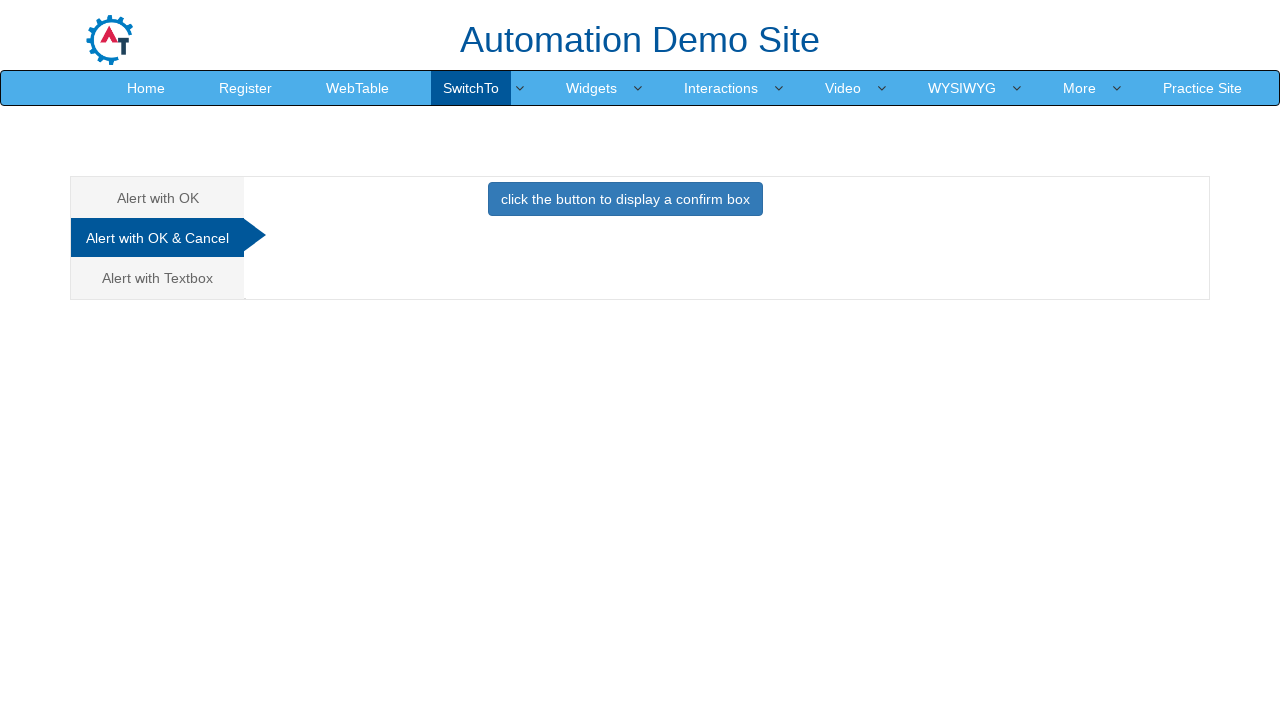

Waited for tab content to load
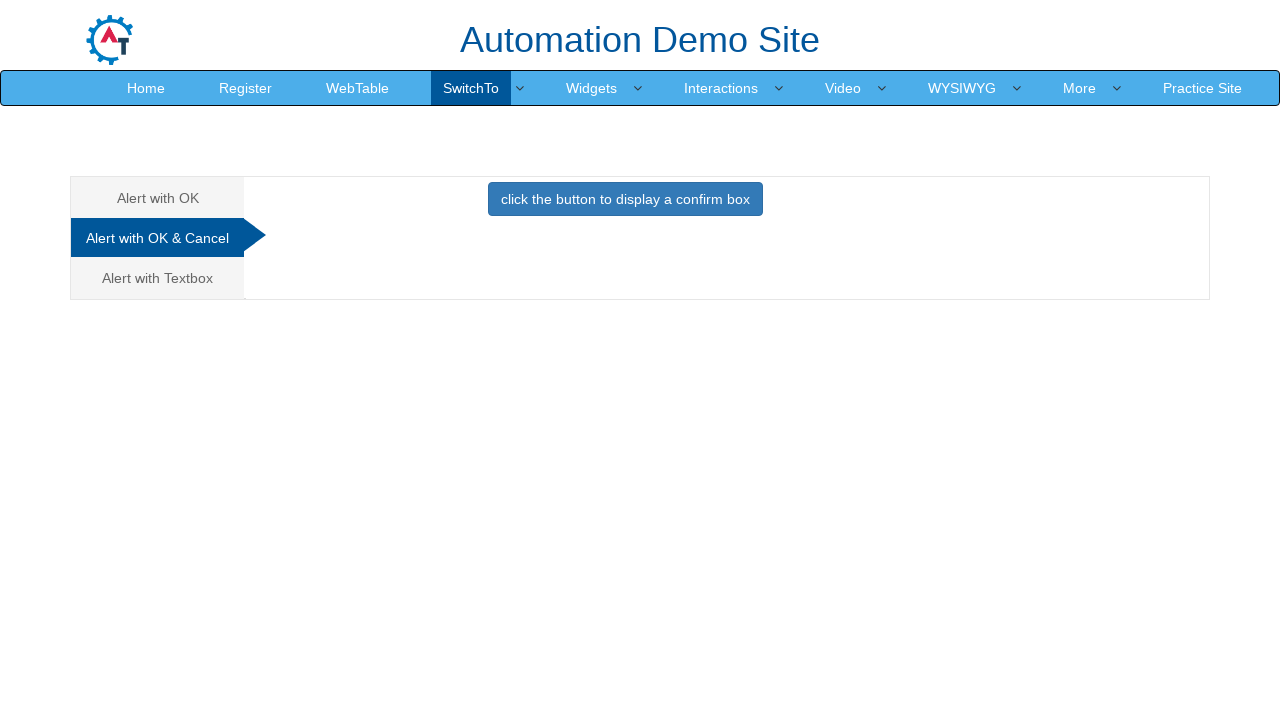

Clicked button to trigger confirm alert at (625, 204) on #CancelTab
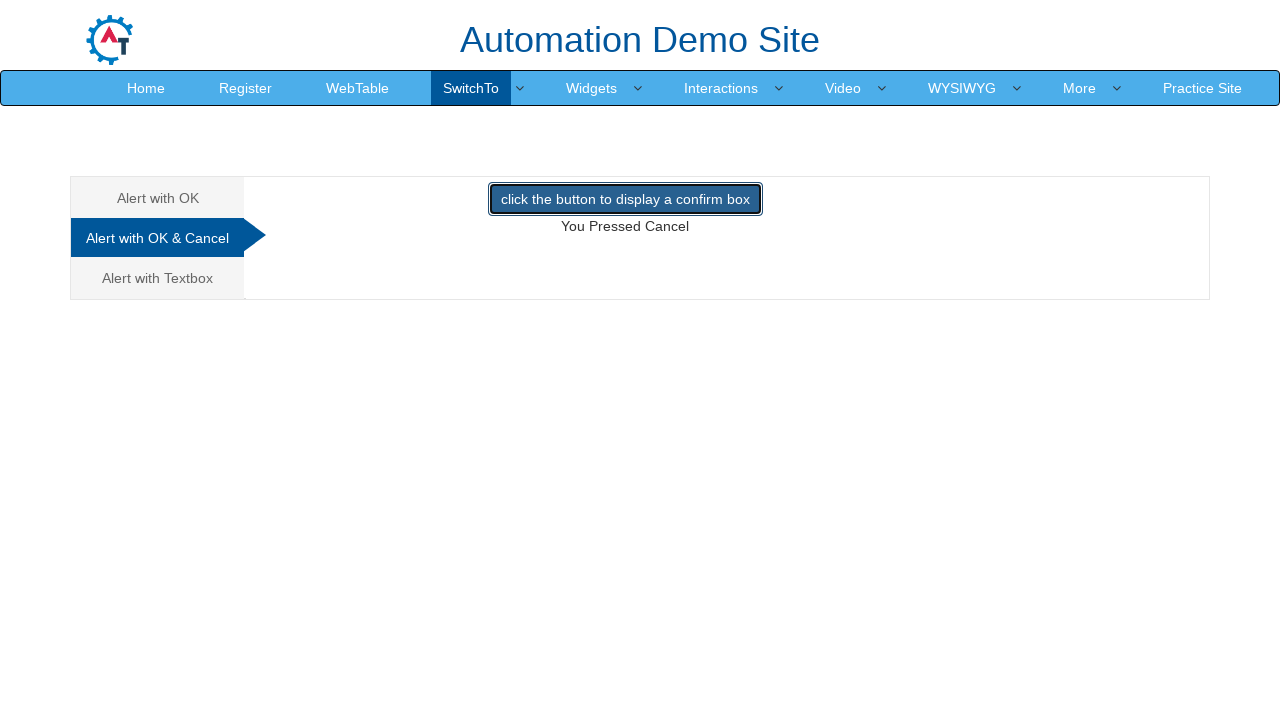

Set up dialog handler to dismiss alerts
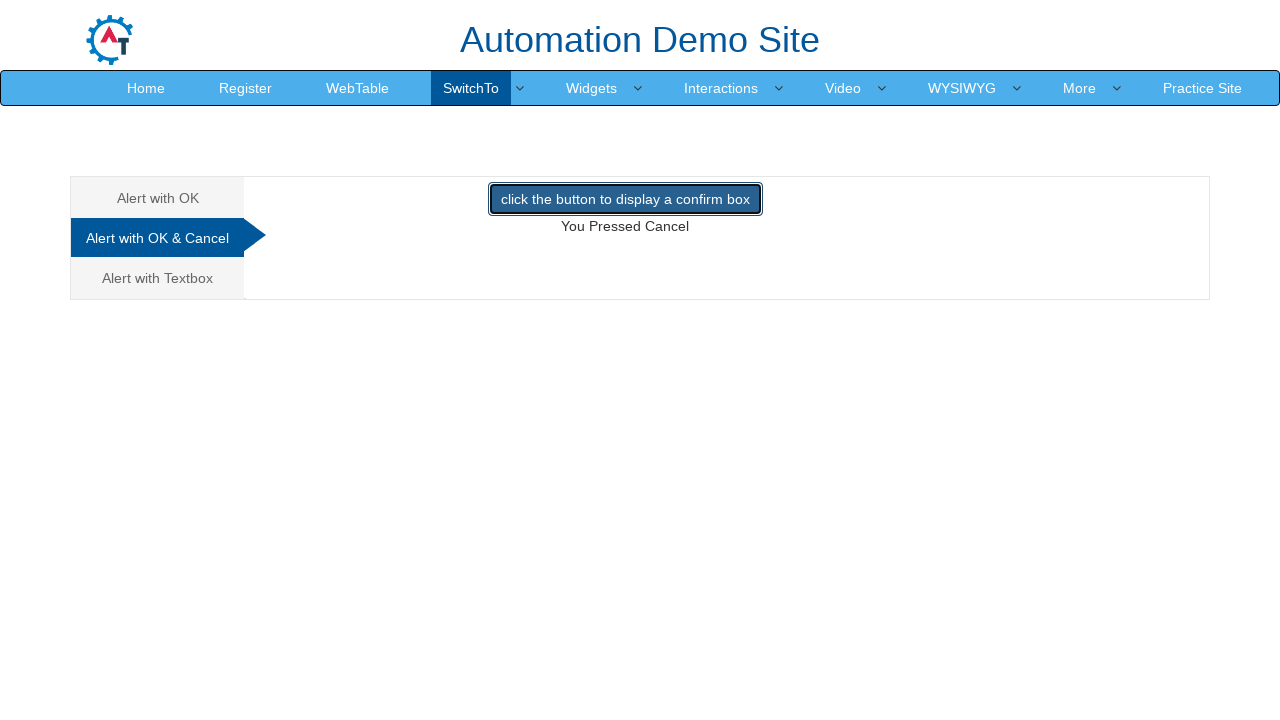

Re-clicked button to trigger confirm alert with handler active at (625, 214) on #CancelTab
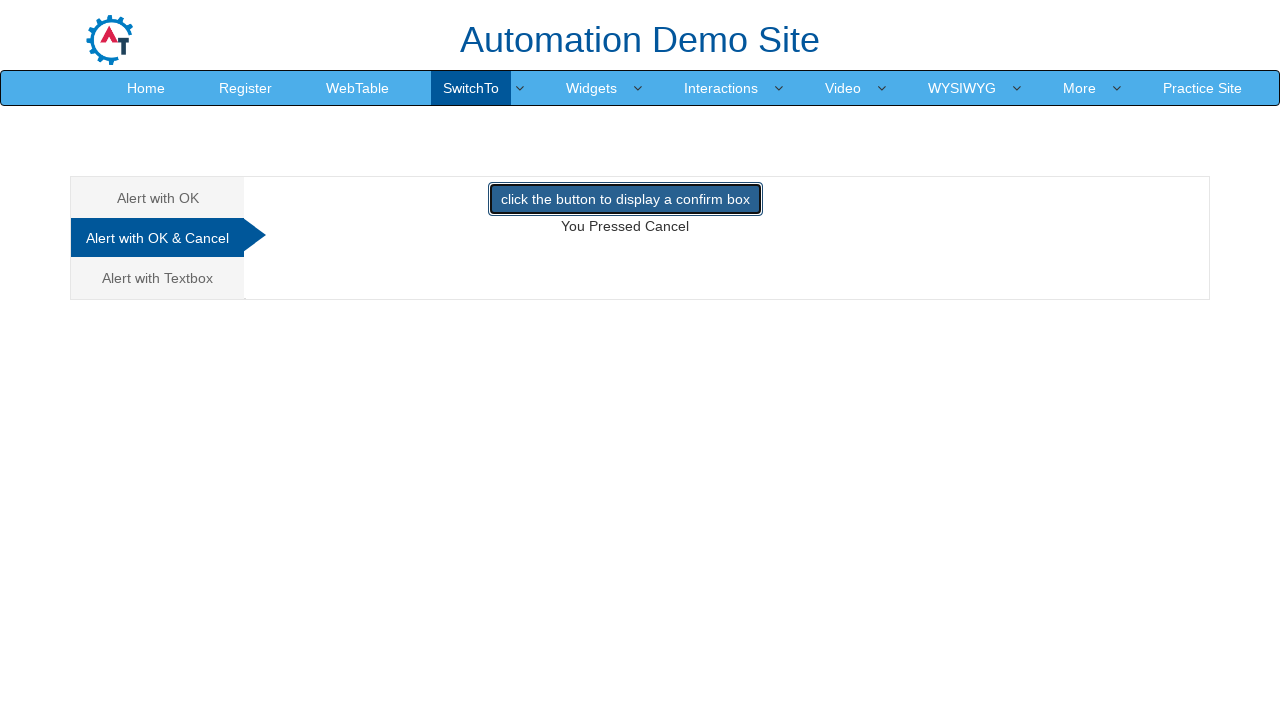

Waited for result text to update after dismissing alert
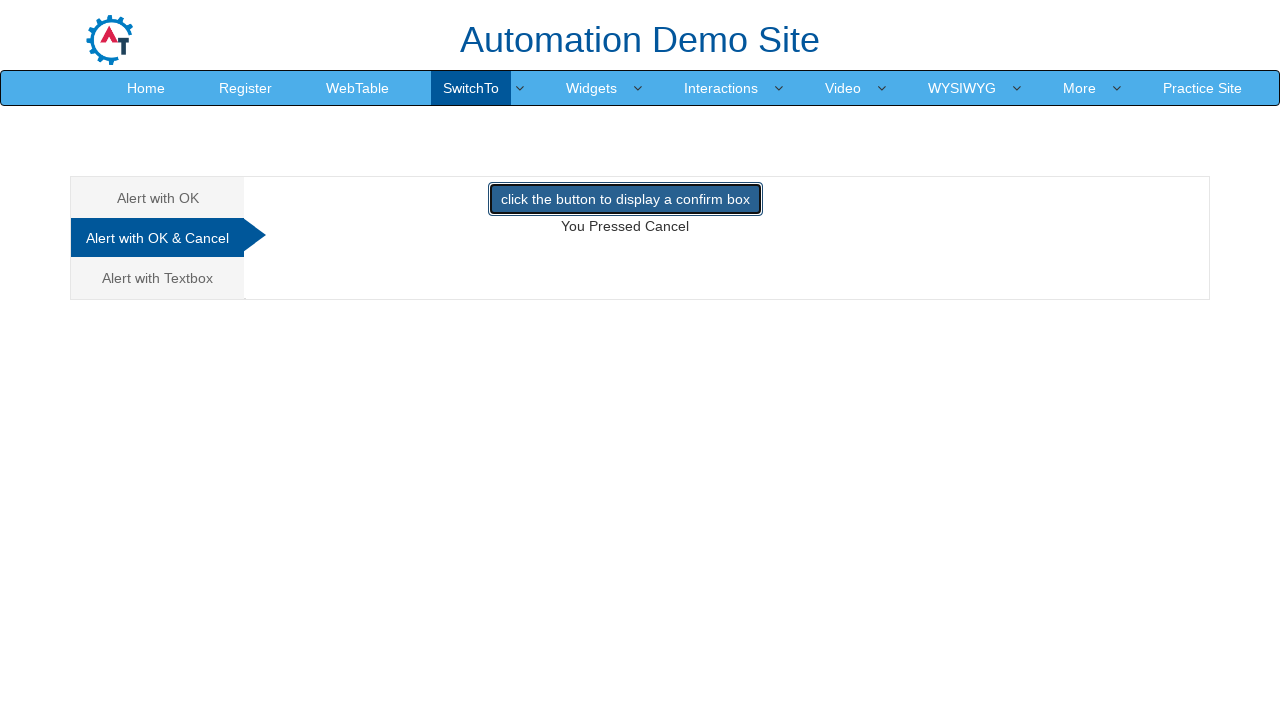

Result text element is visible
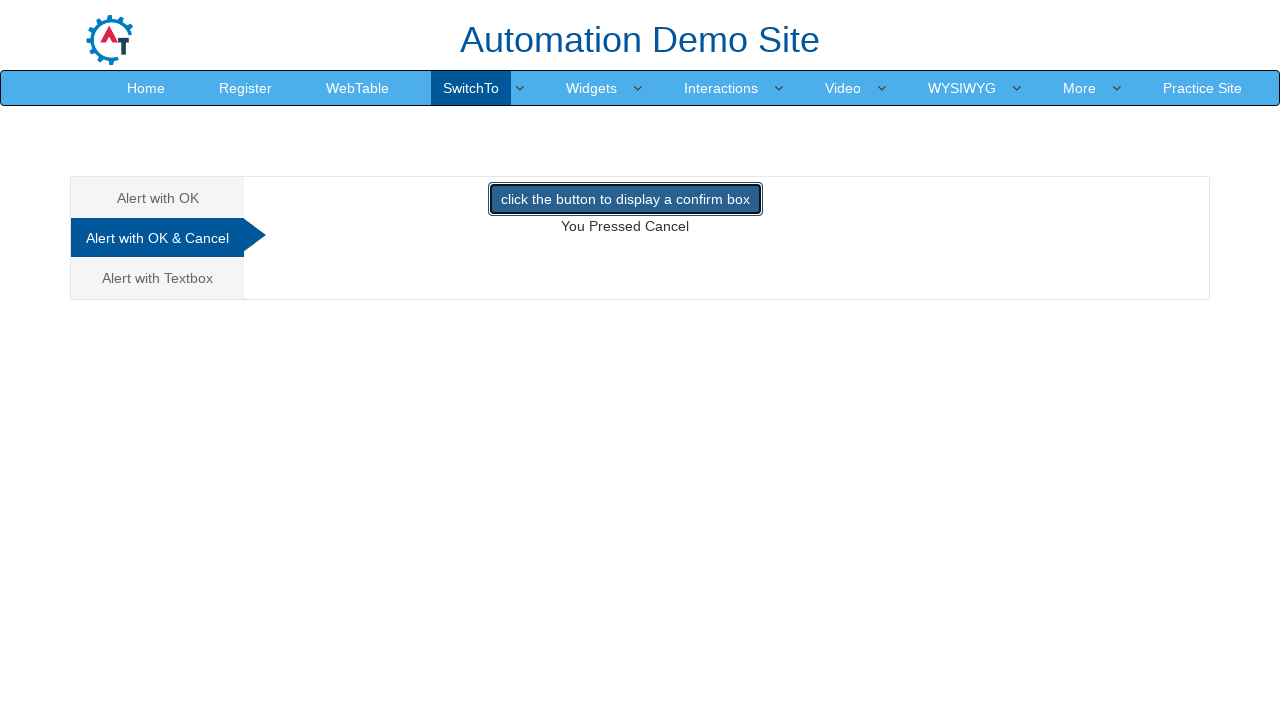

Retrieved result text: 'You Pressed Cancel'
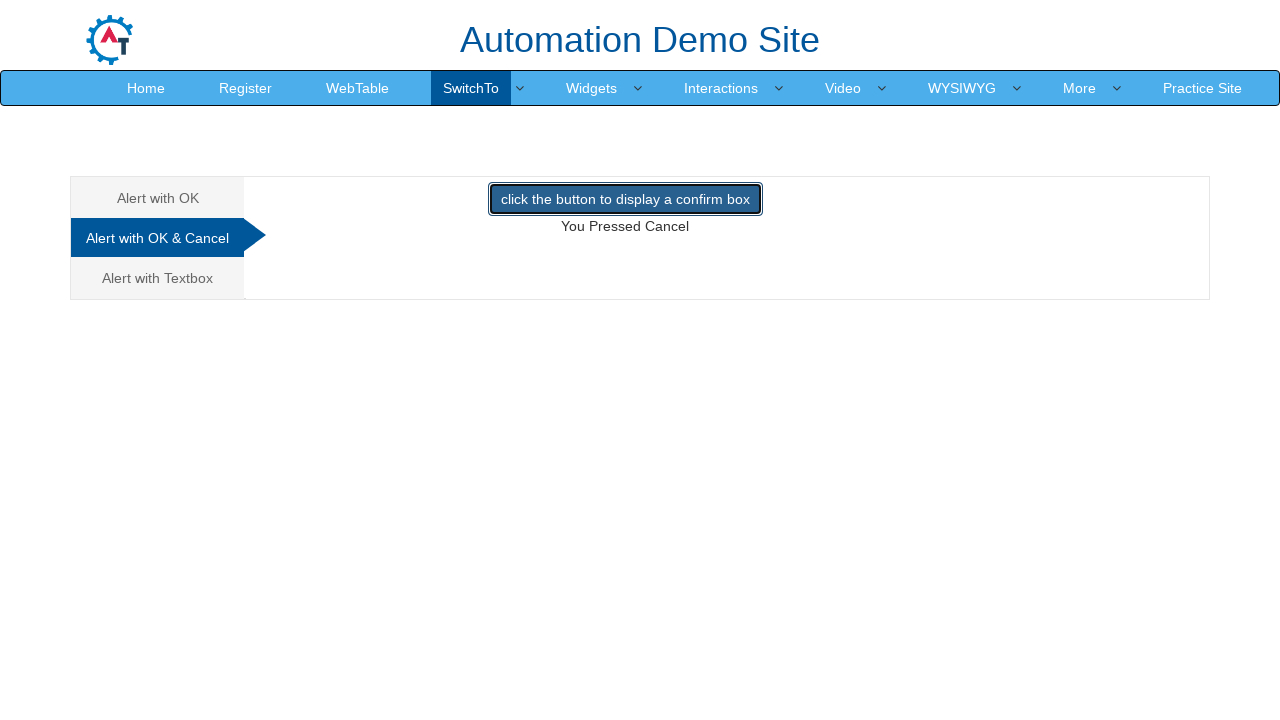

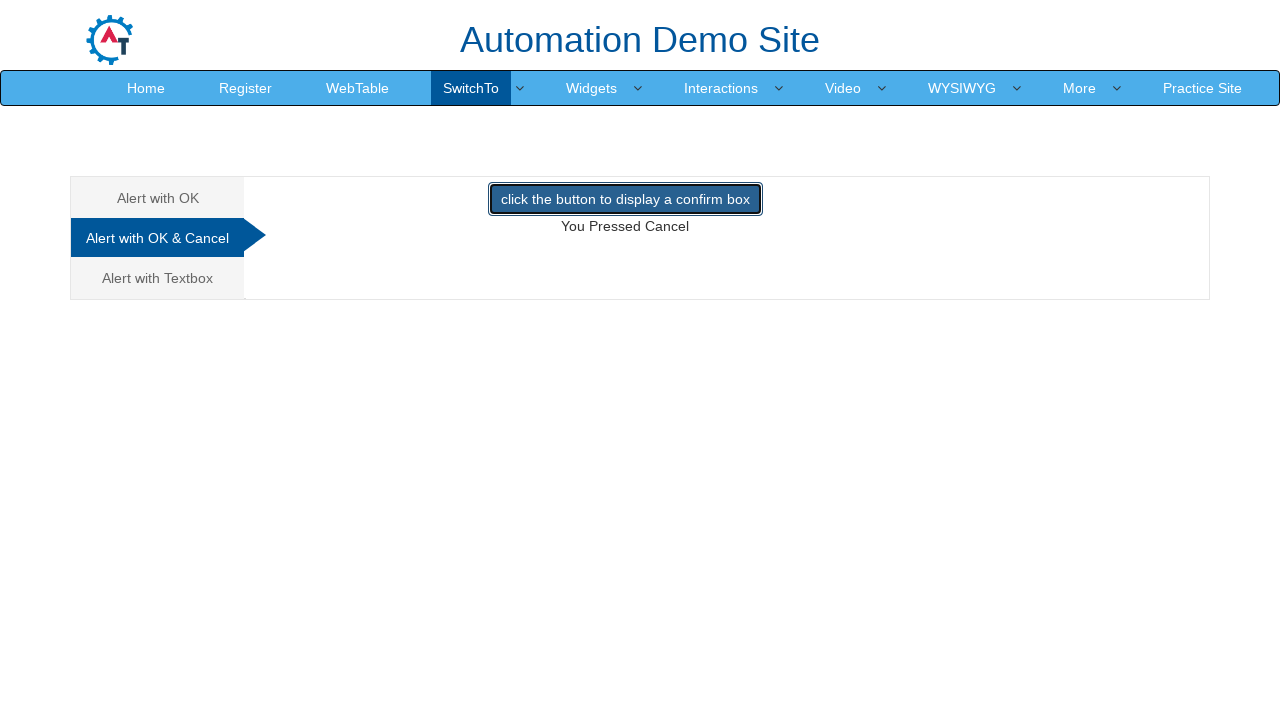